Tests the calculator's decimal number handling by performing arithmetic with decimal values (0.5 + 2.65354 and a complex expression with decimals ending in division by zero).

Starting URL: https://duffmanns.github.io/calc-test/calculator/app/index.html

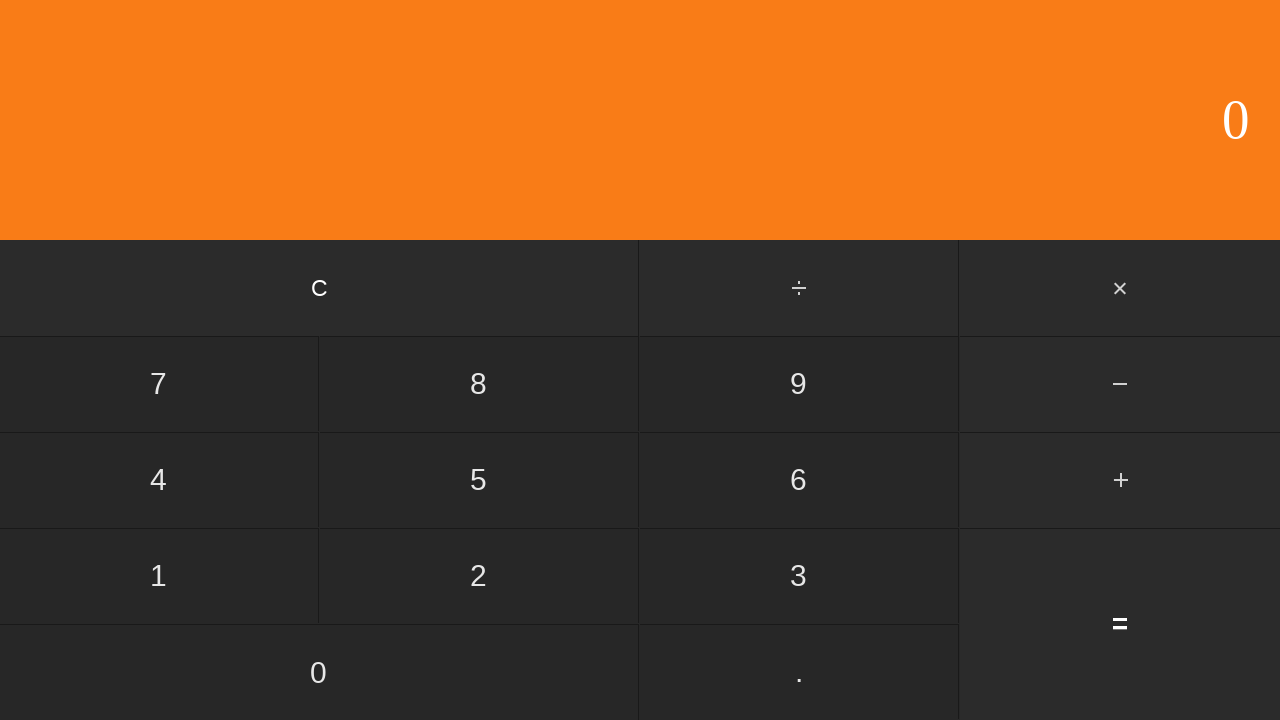

Waited for calculator to load - zero button is visible
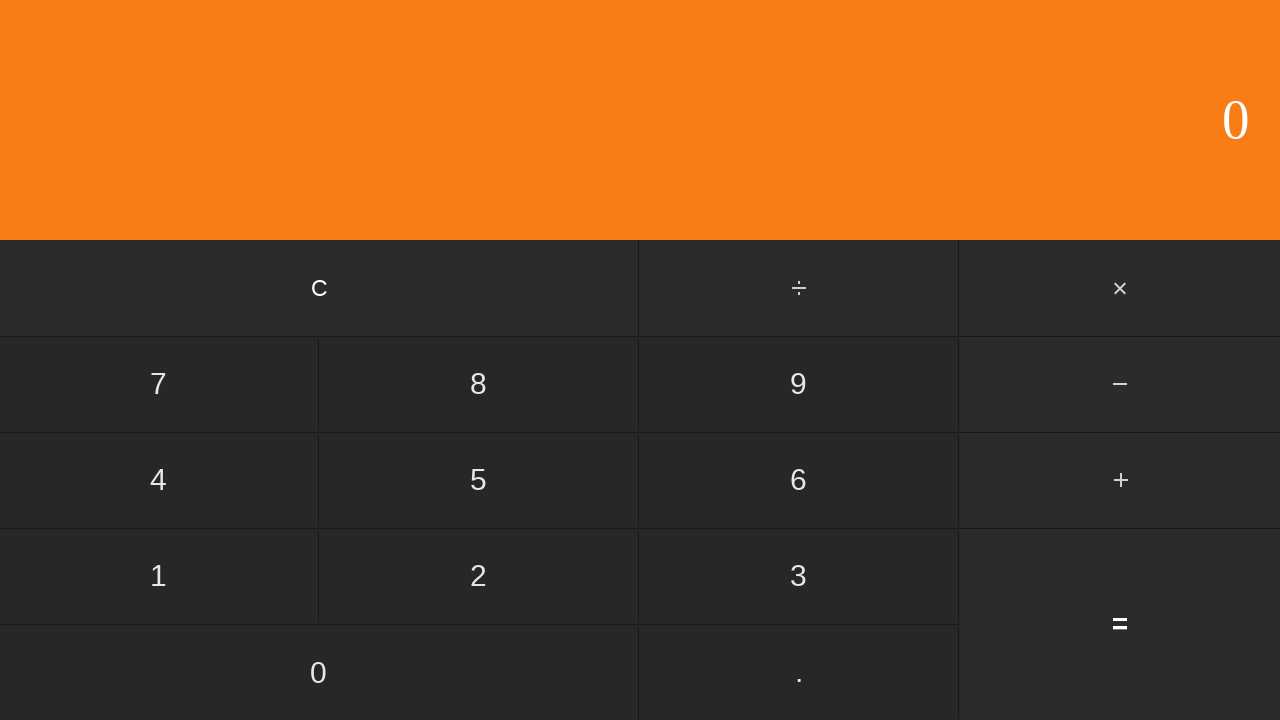

Clicked zero button to start first test (0.5 + 2.65354) at (319, 672) on #zero
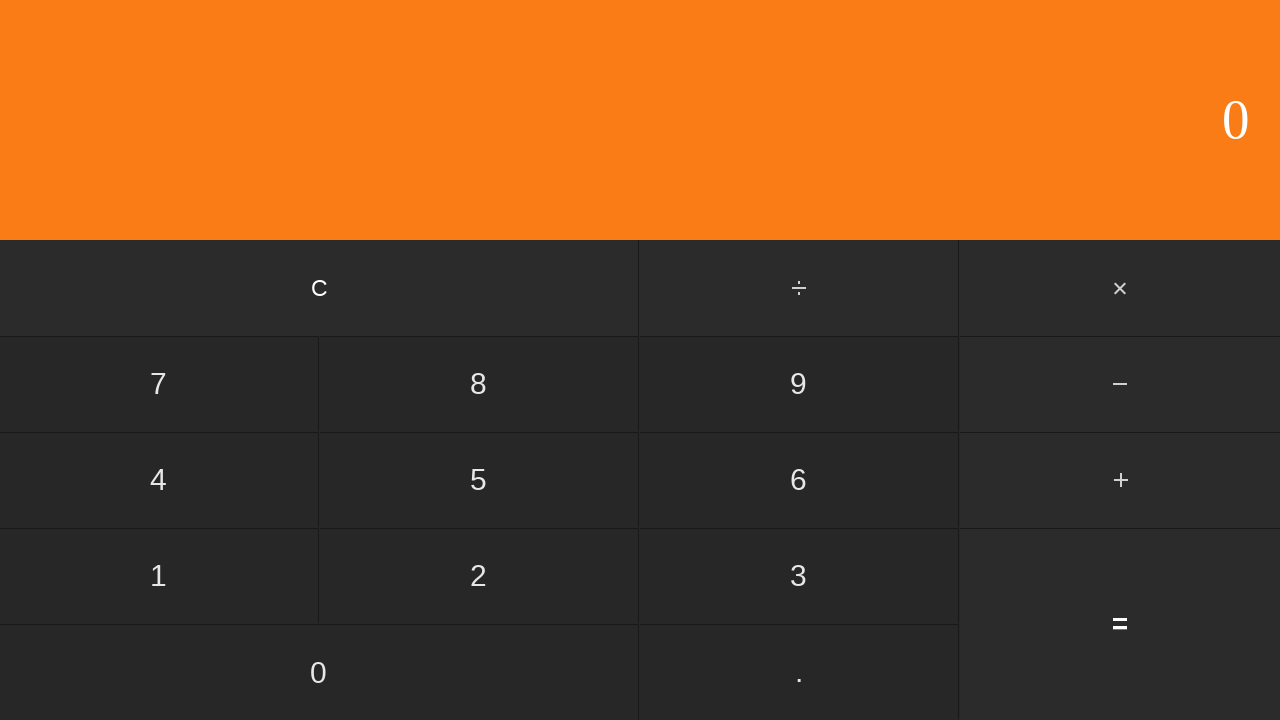

Clicked decimal point at (799, 672) on input[value='.']
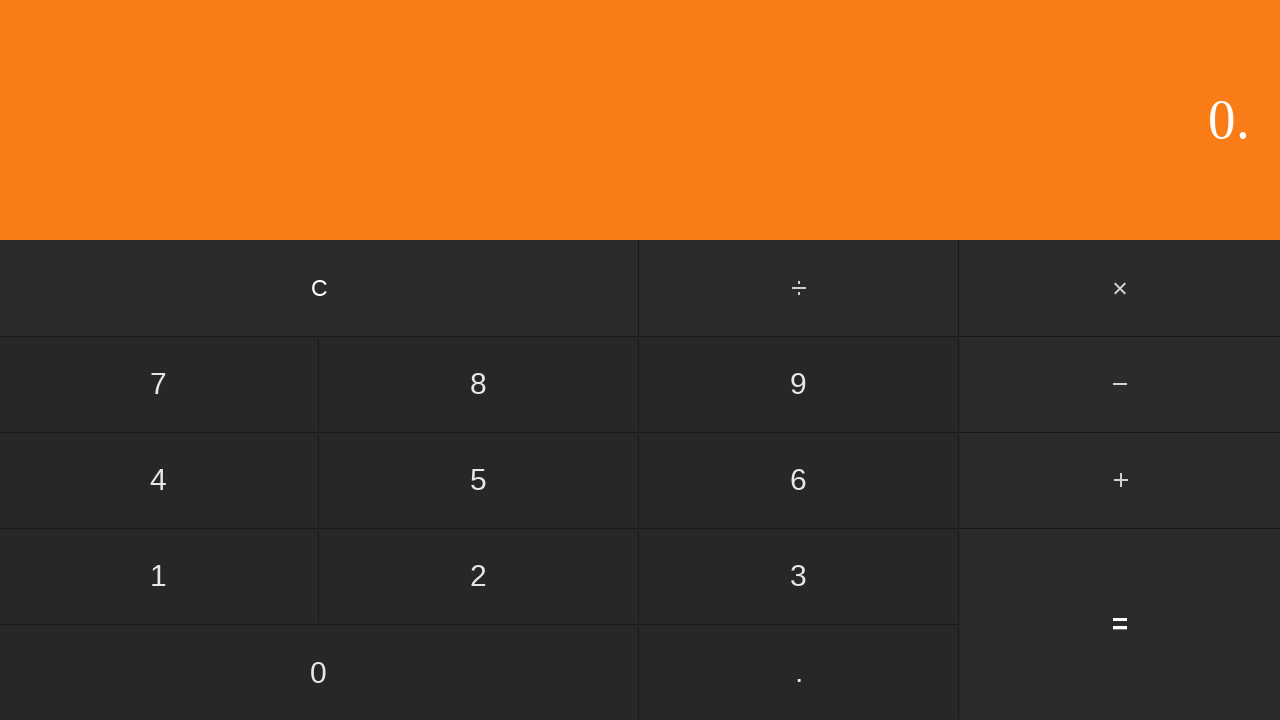

Clicked five to enter 0.5 at (479, 480) on #five
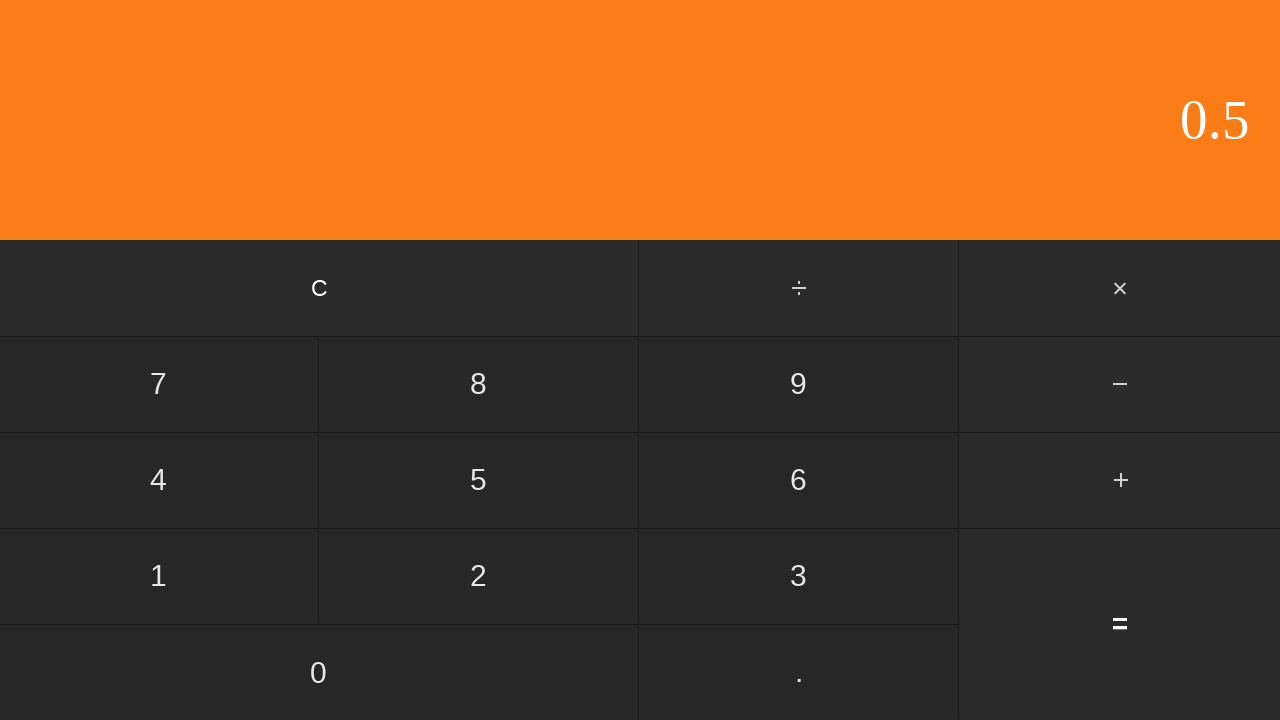

Clicked plus operator at (1120, 480) on input[value='+']
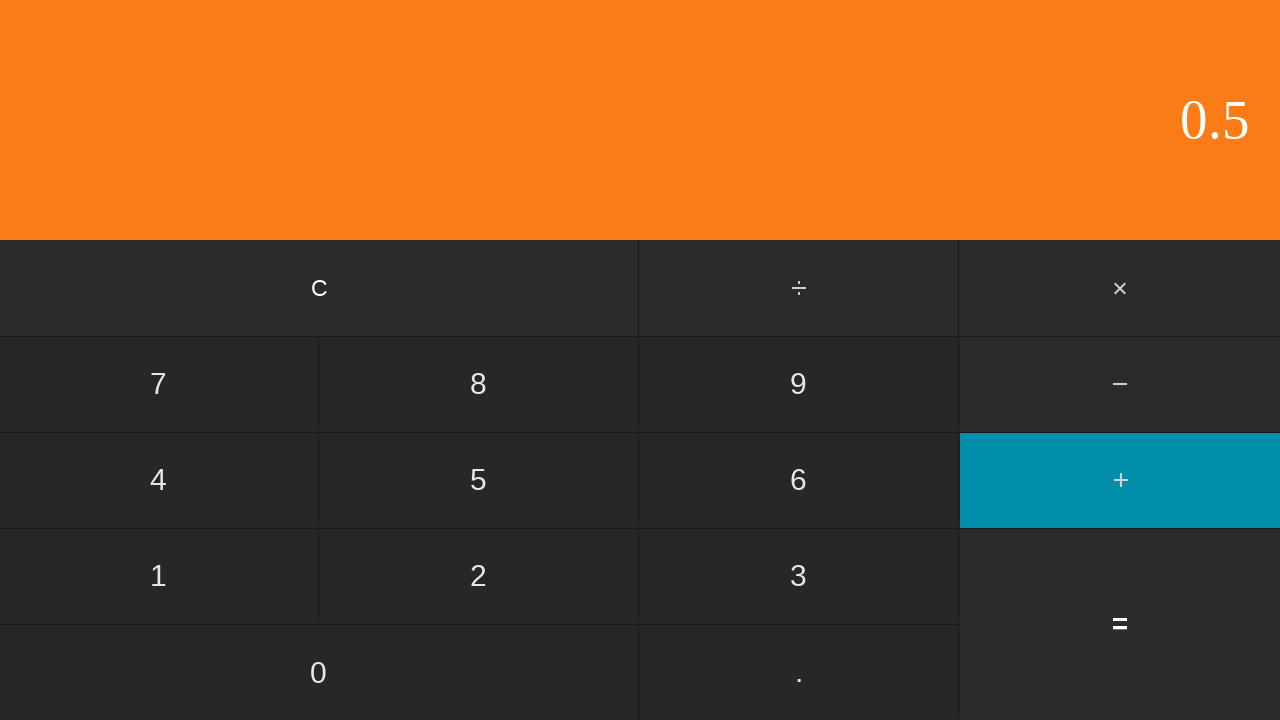

Clicked two to start second number at (479, 576) on #two
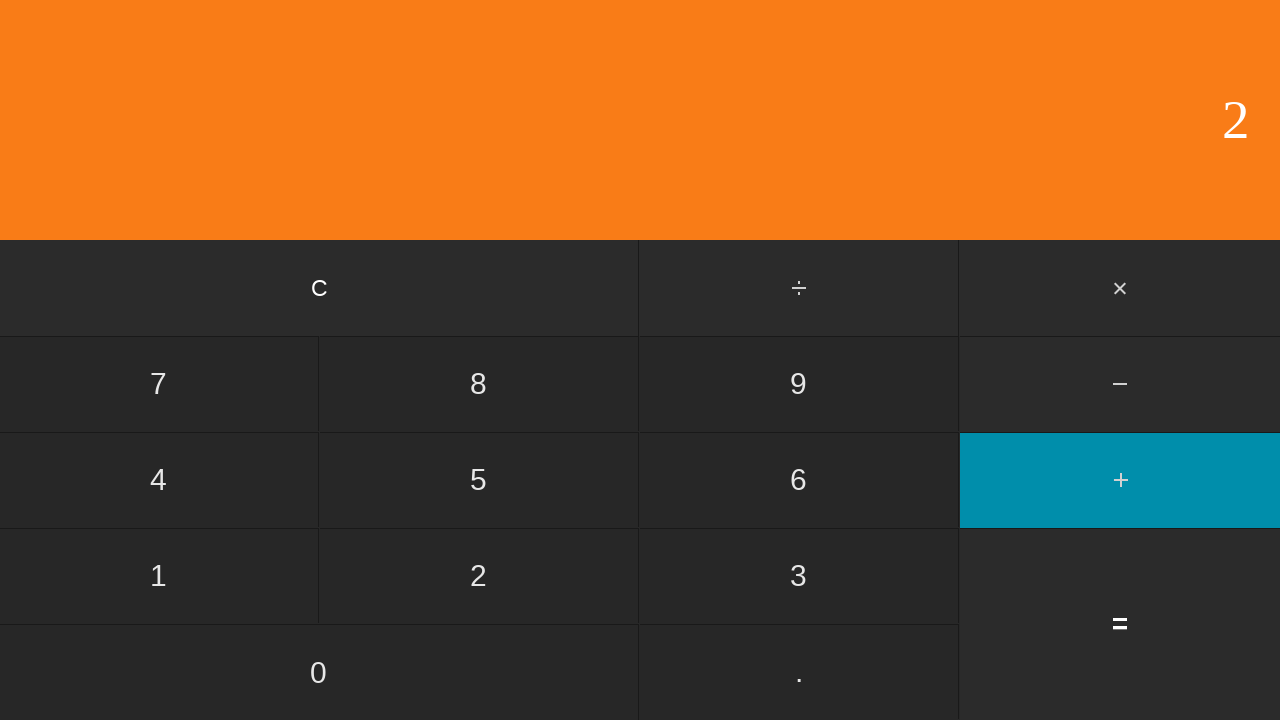

Clicked decimal point for second number at (799, 672) on input[value='.']
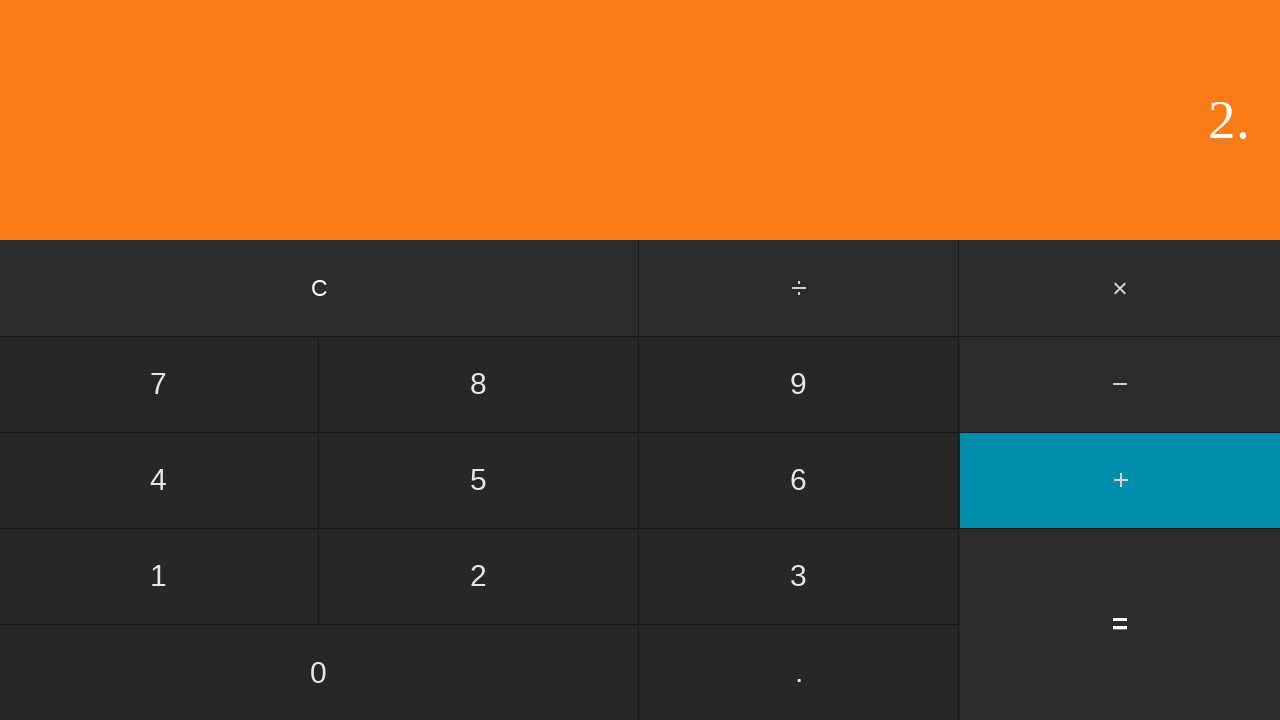

Clicked six at (799, 480) on #six
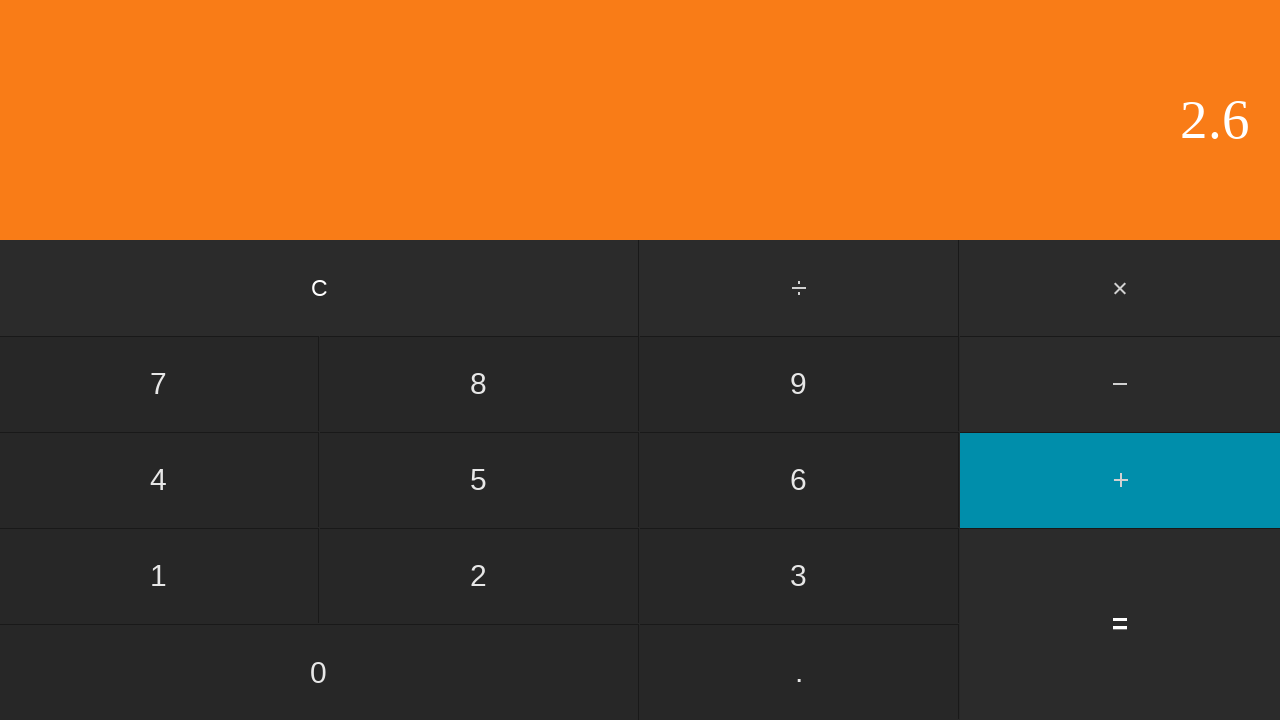

Clicked five at (479, 480) on #five
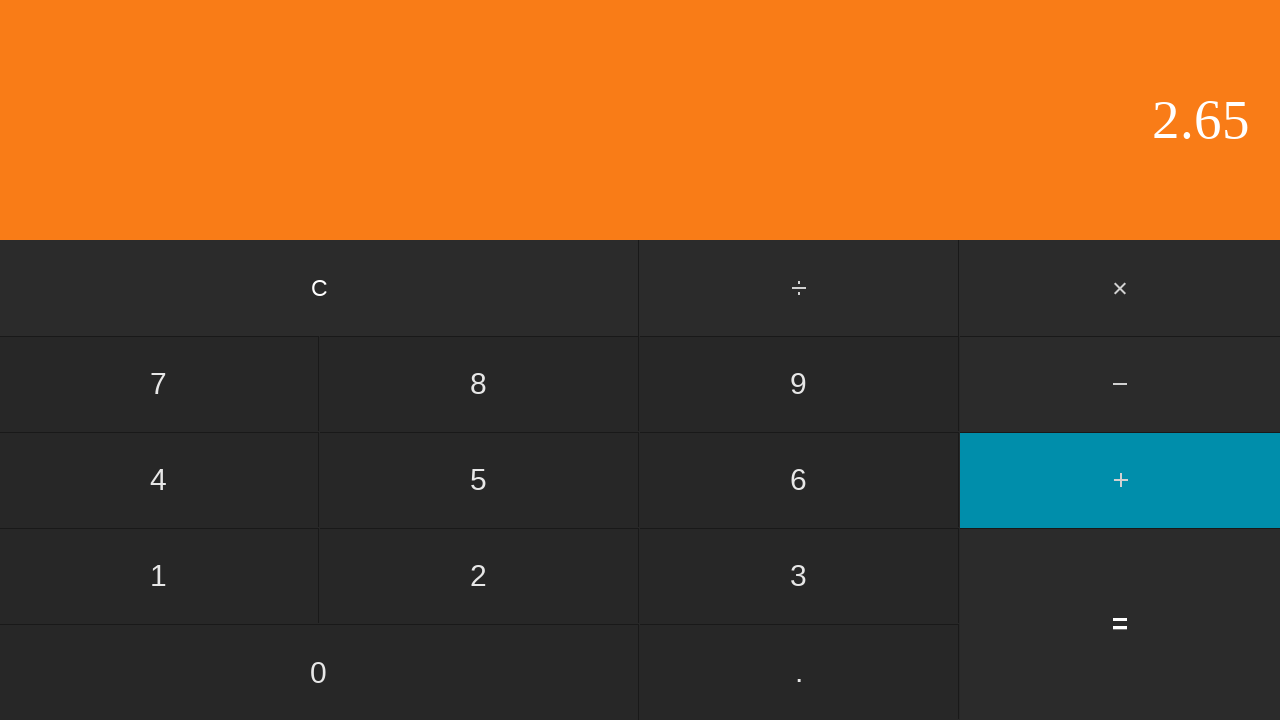

Clicked three at (799, 576) on #three
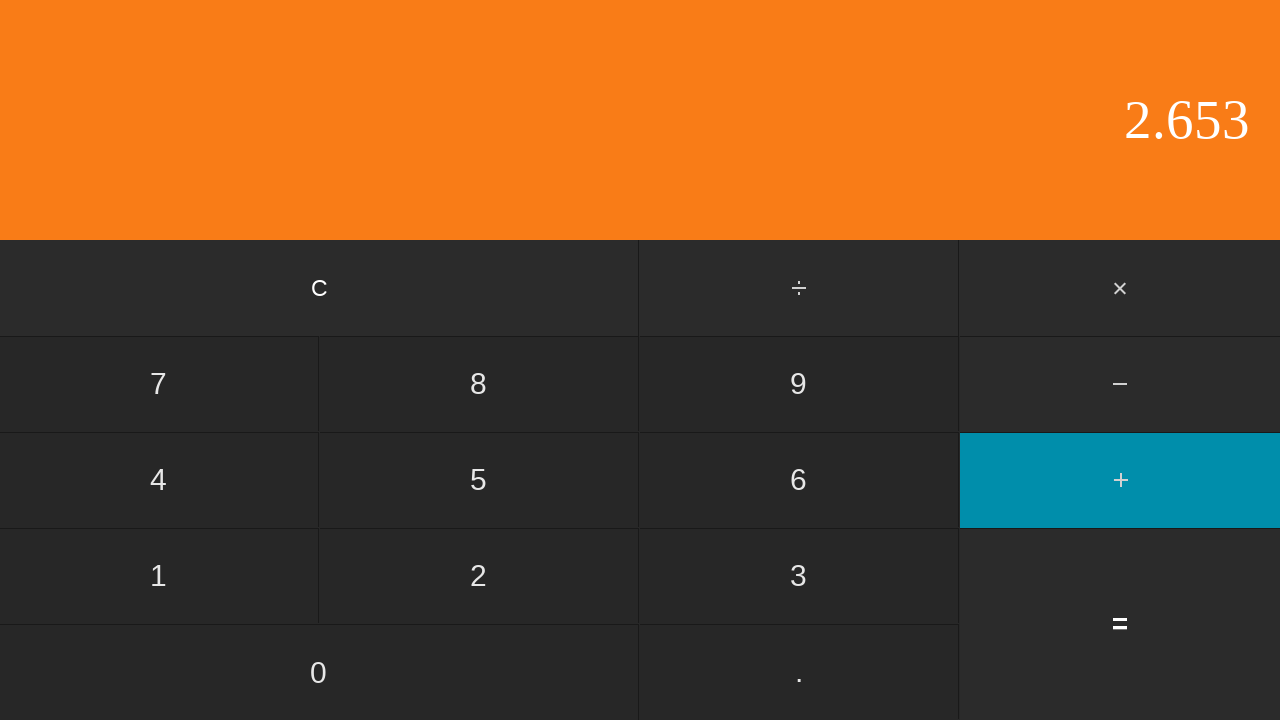

Clicked five at (479, 480) on #five
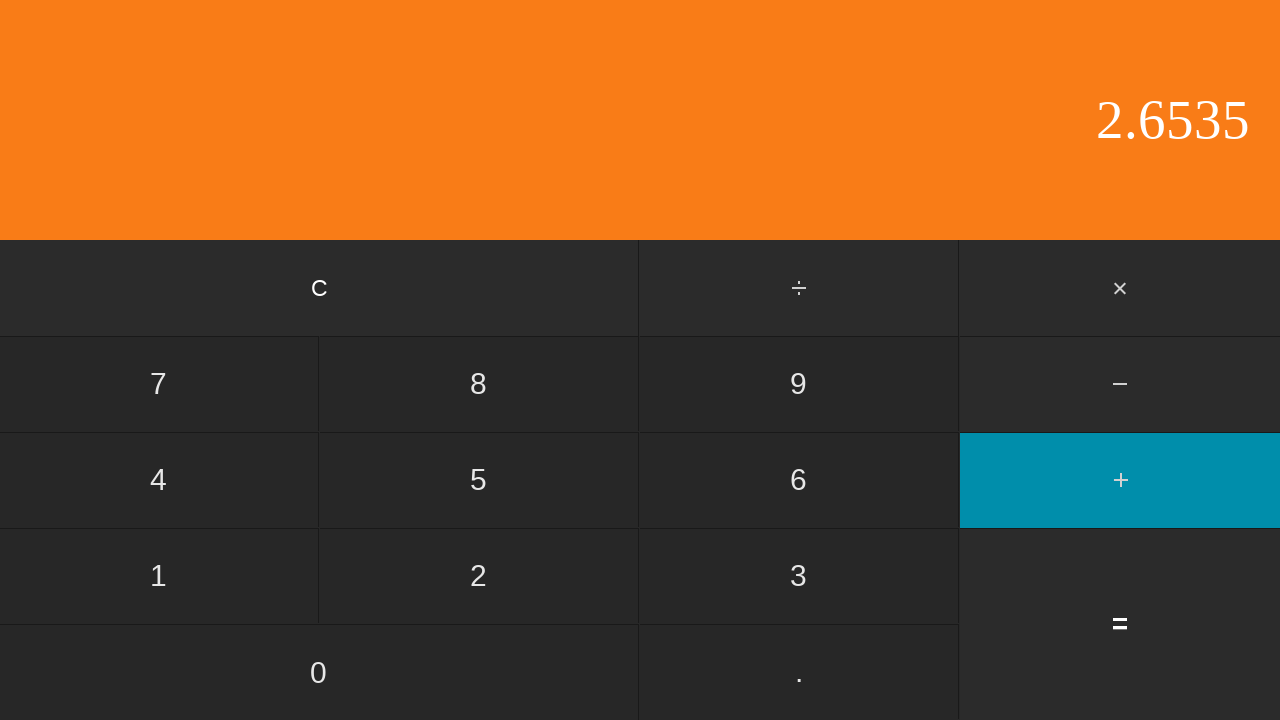

Clicked four to complete 2.65354 at (159, 480) on #four
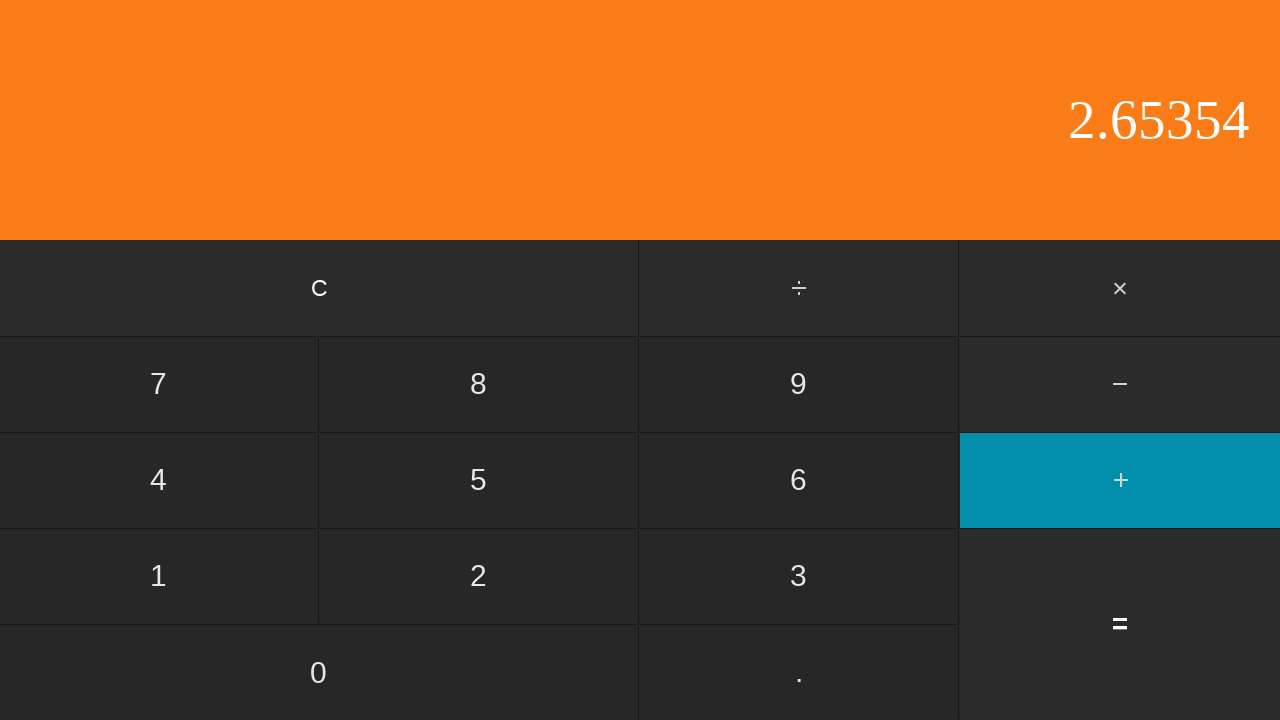

Clicked equals - result should be 3.15354 for first test at (1120, 624) on #equals
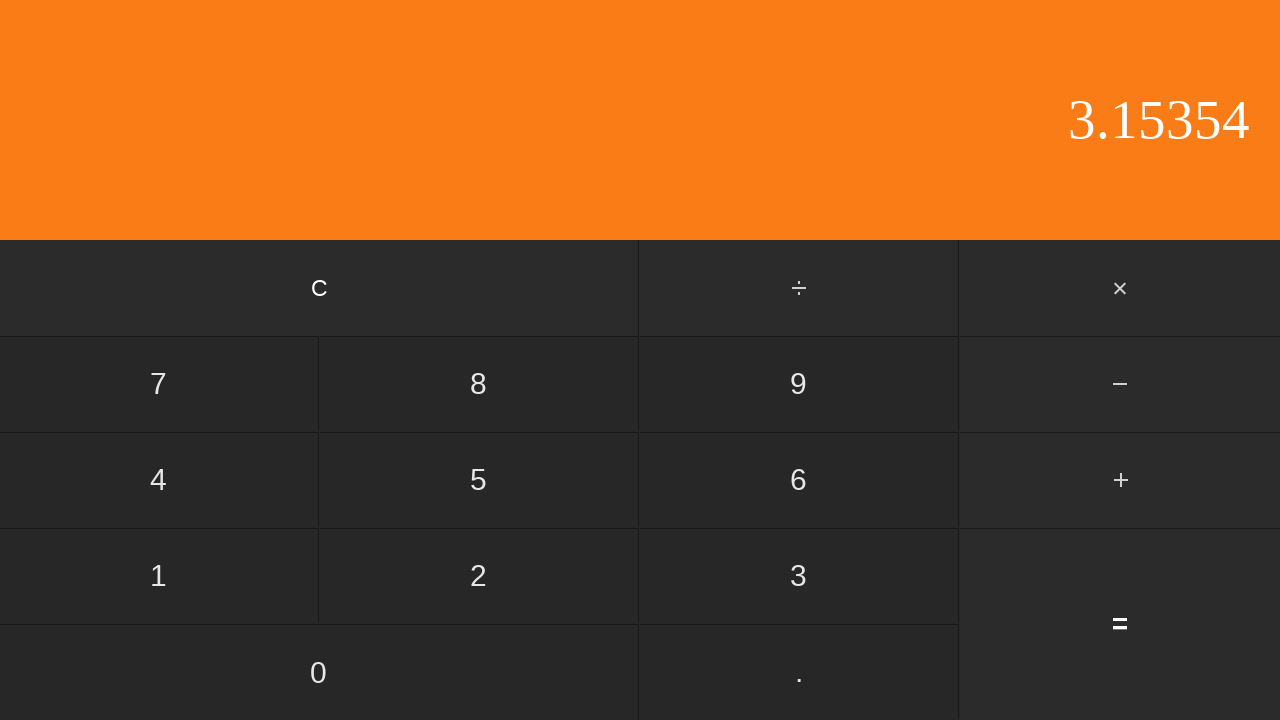

Clicked clear to reset calculator for second test at (320, 288) on #clear
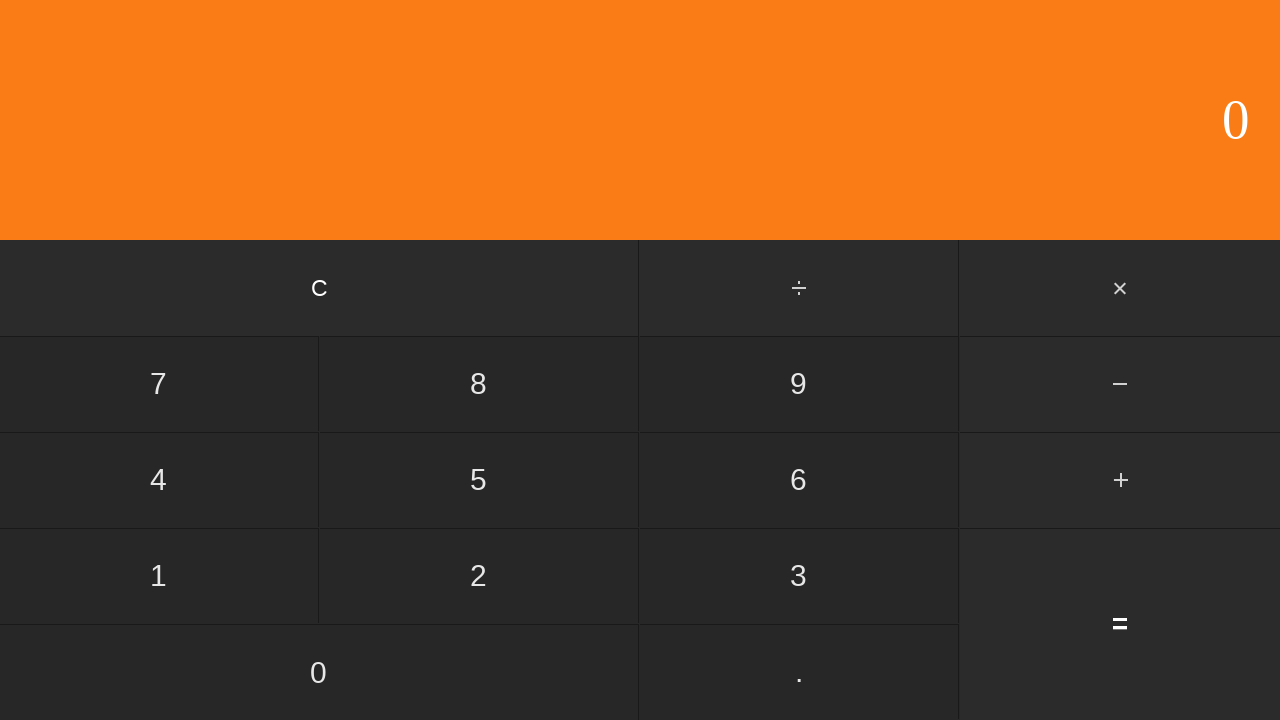

Clicked one to start second test (1.25 - .25 ÷ 0) at (159, 576) on #one
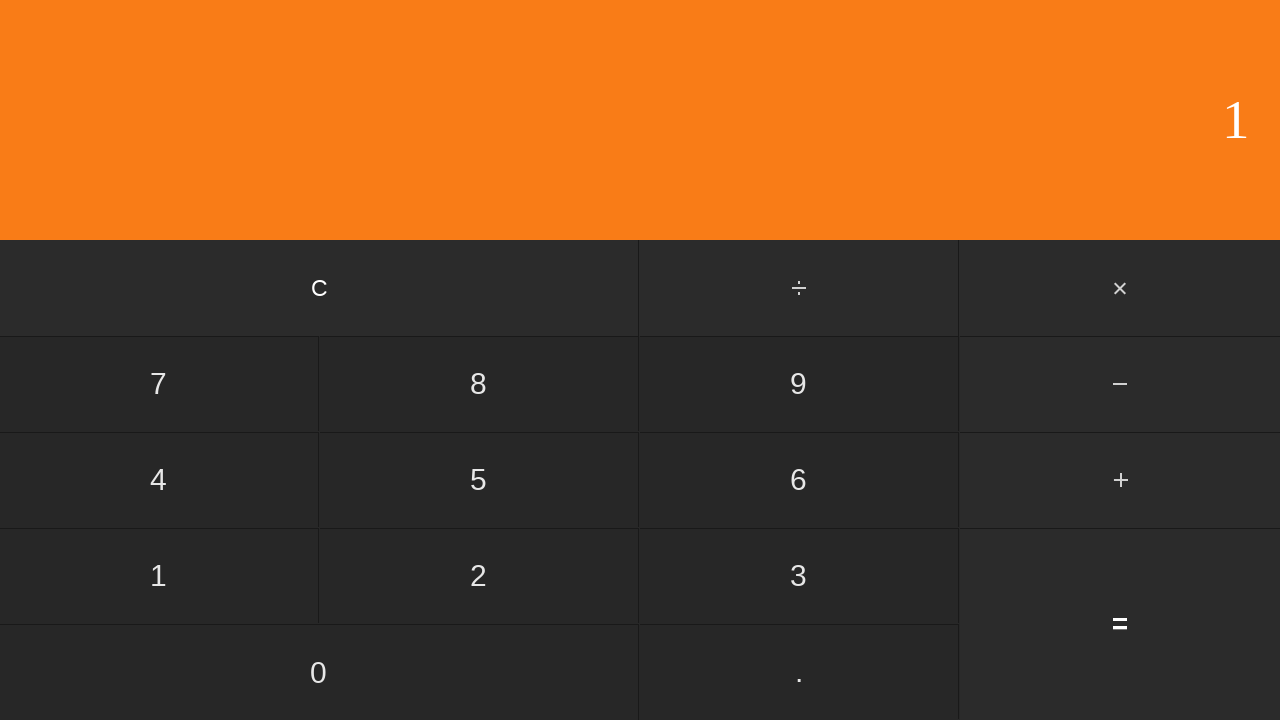

Clicked decimal point at (799, 672) on input[value='.']
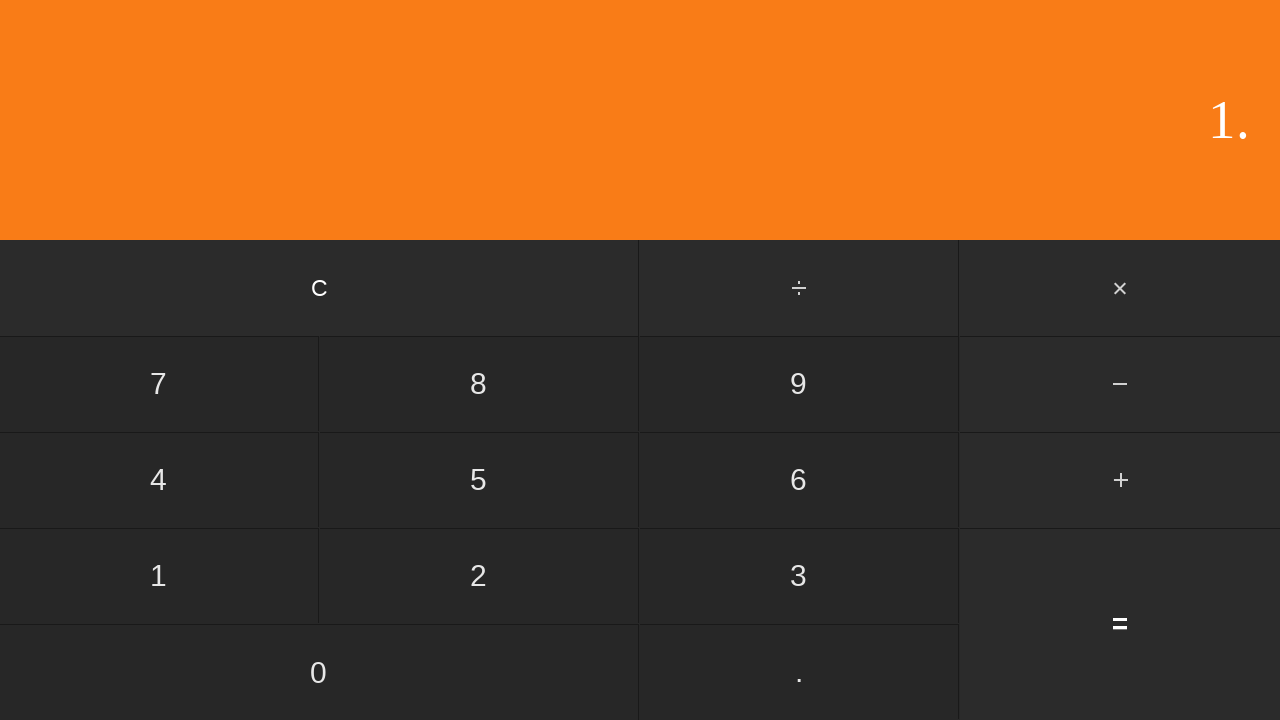

Clicked two at (479, 576) on #two
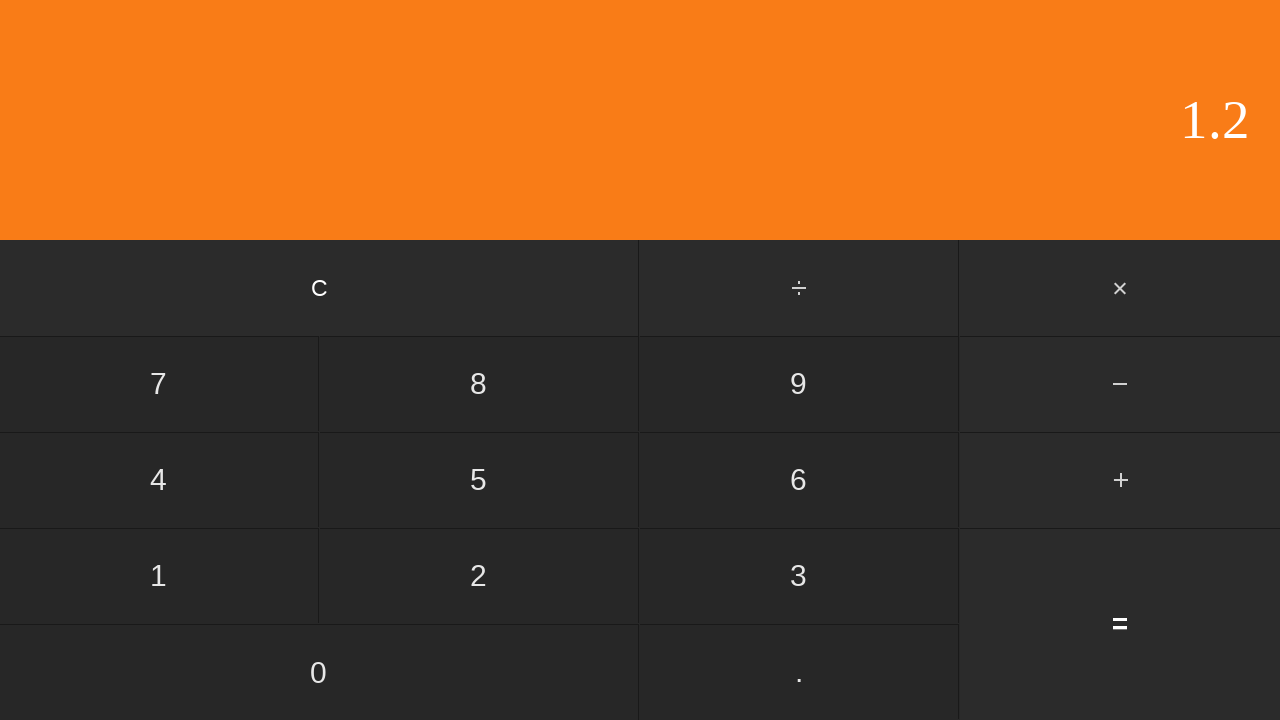

Clicked five to complete 1.25 at (479, 480) on #five
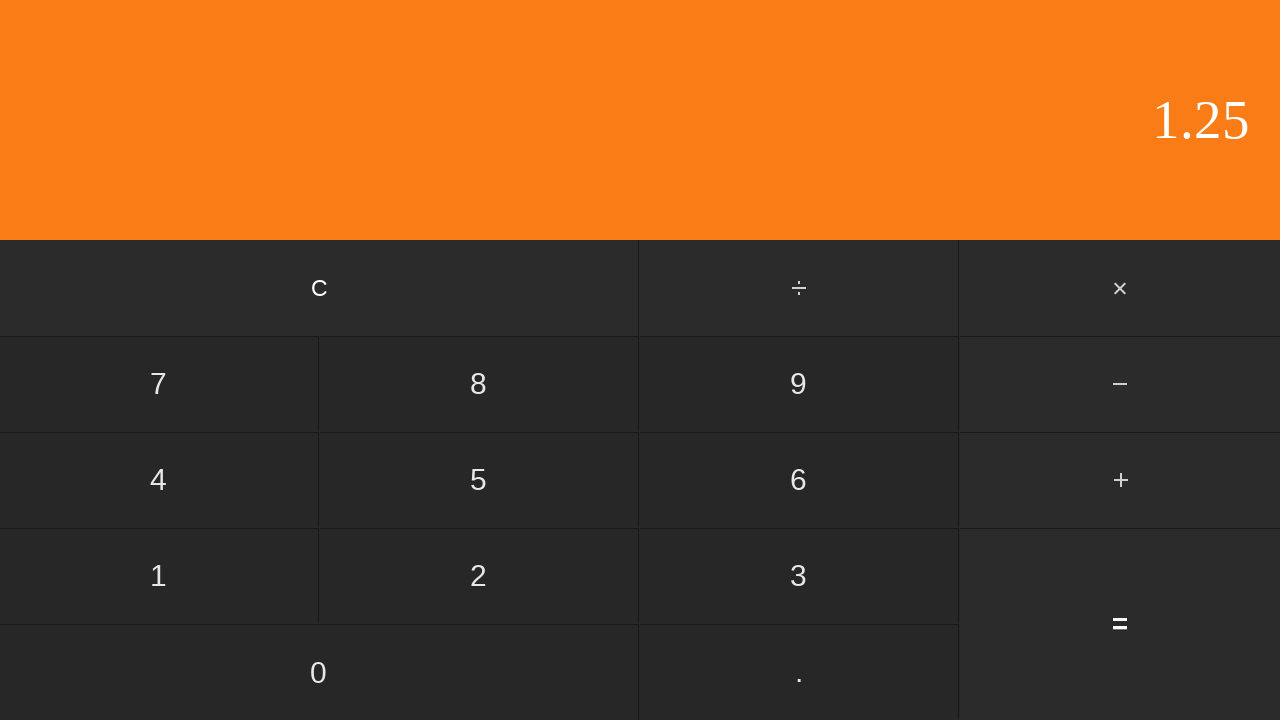

Clicked minus operator at (1120, 384) on input[value='-']
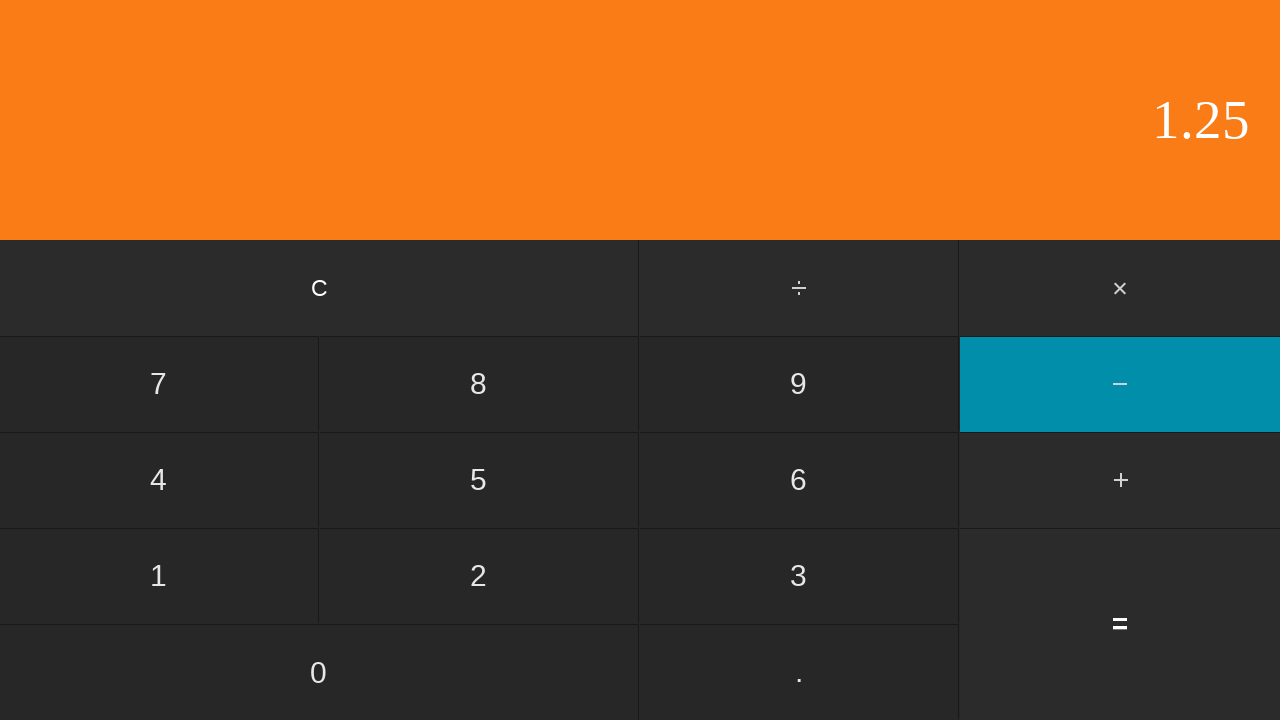

Clicked decimal point for second operand at (799, 672) on input[value='.']
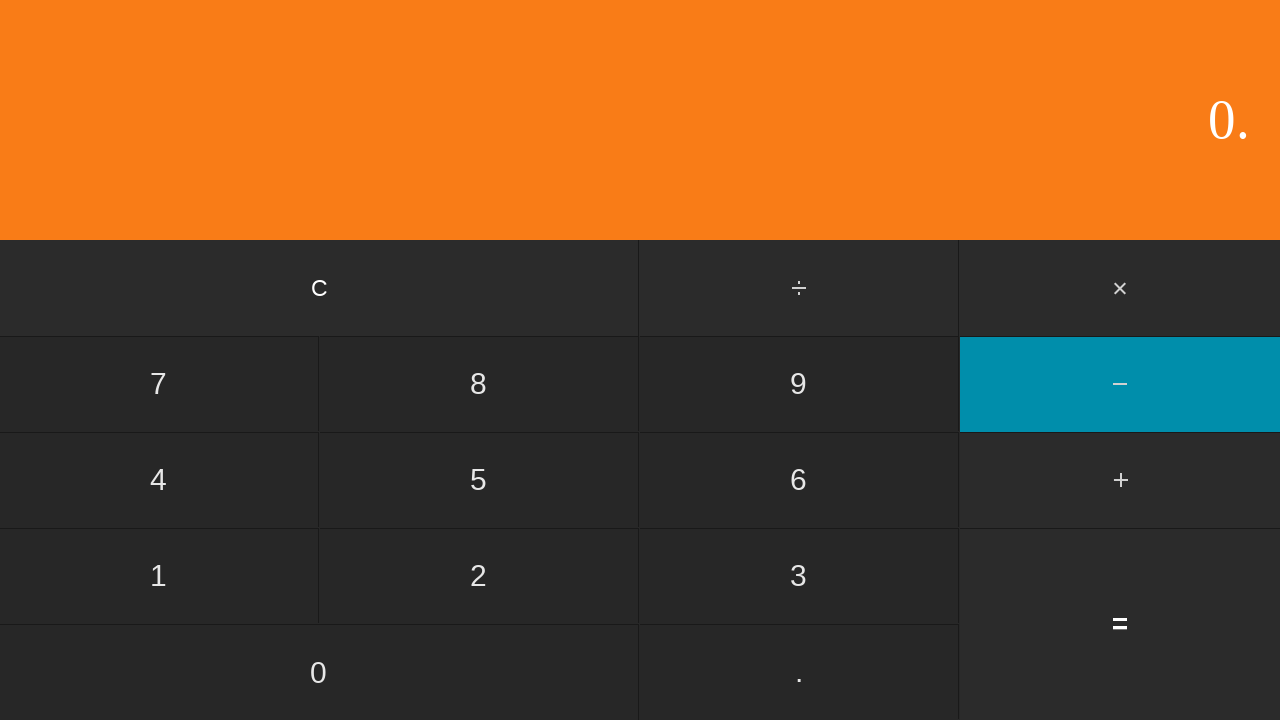

Clicked two at (479, 576) on #two
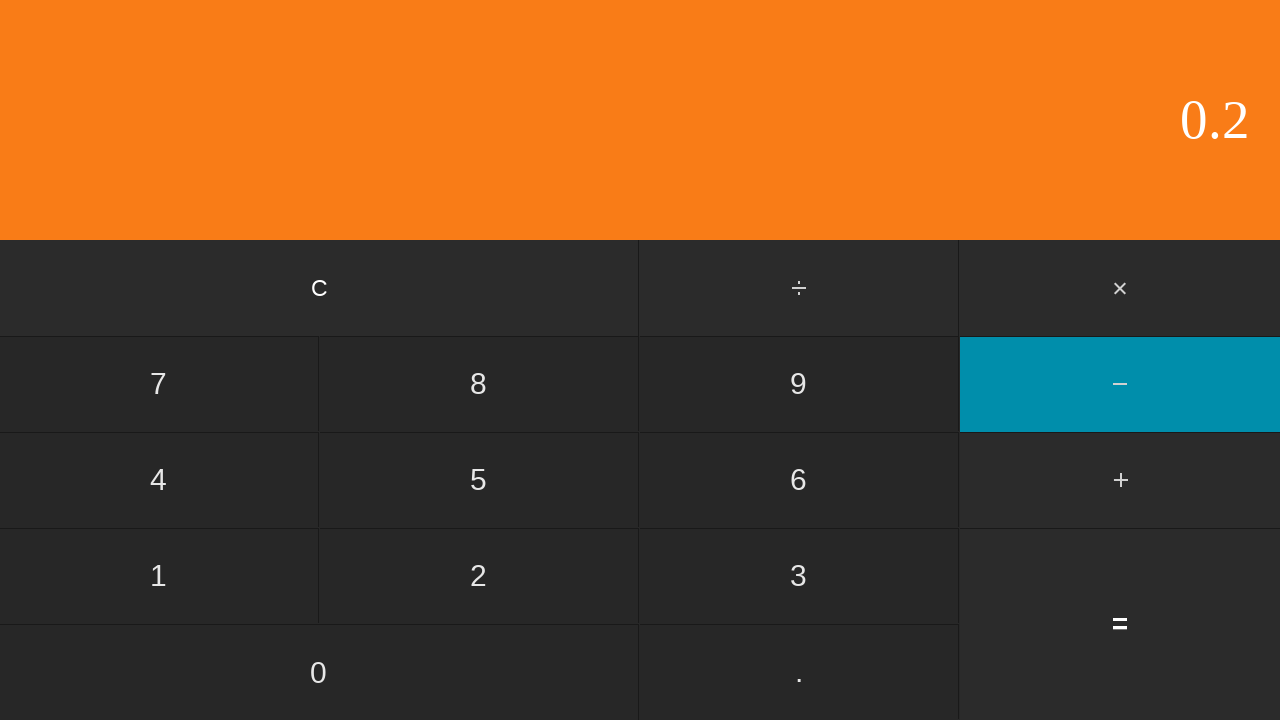

Clicked five to complete .25 at (479, 480) on #five
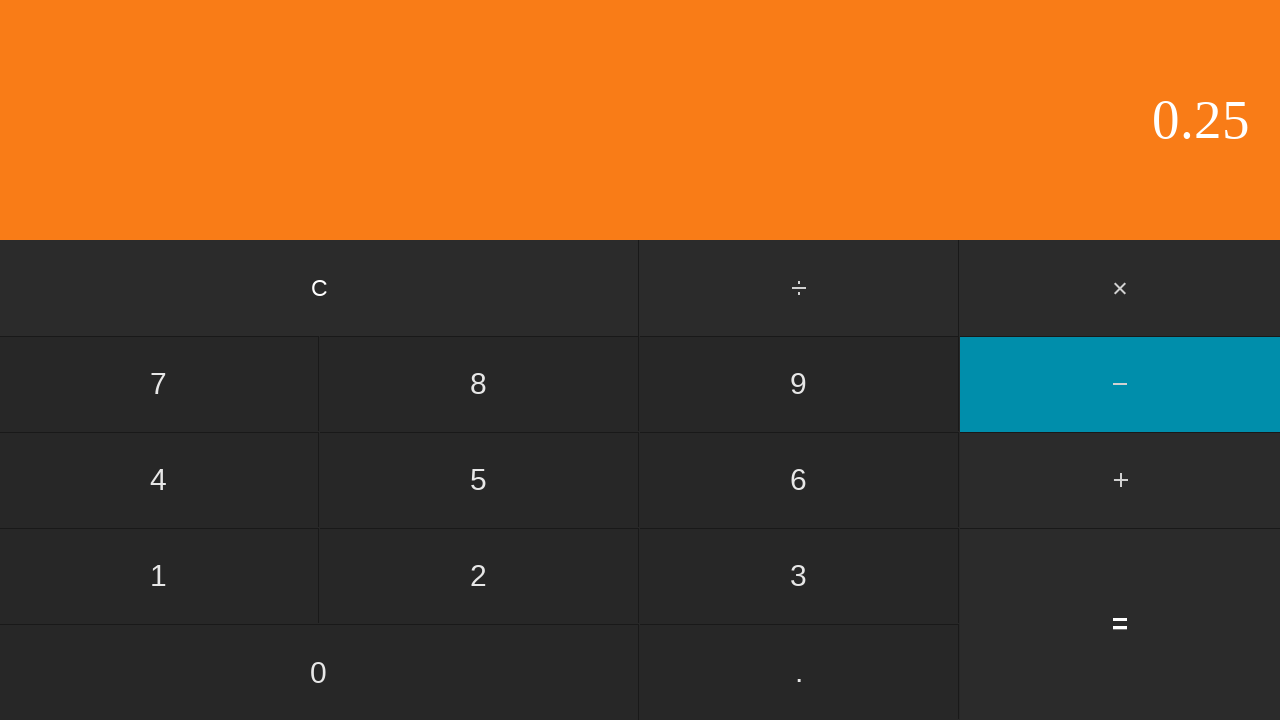

Clicked division operator at (800, 288) on input[value='÷']
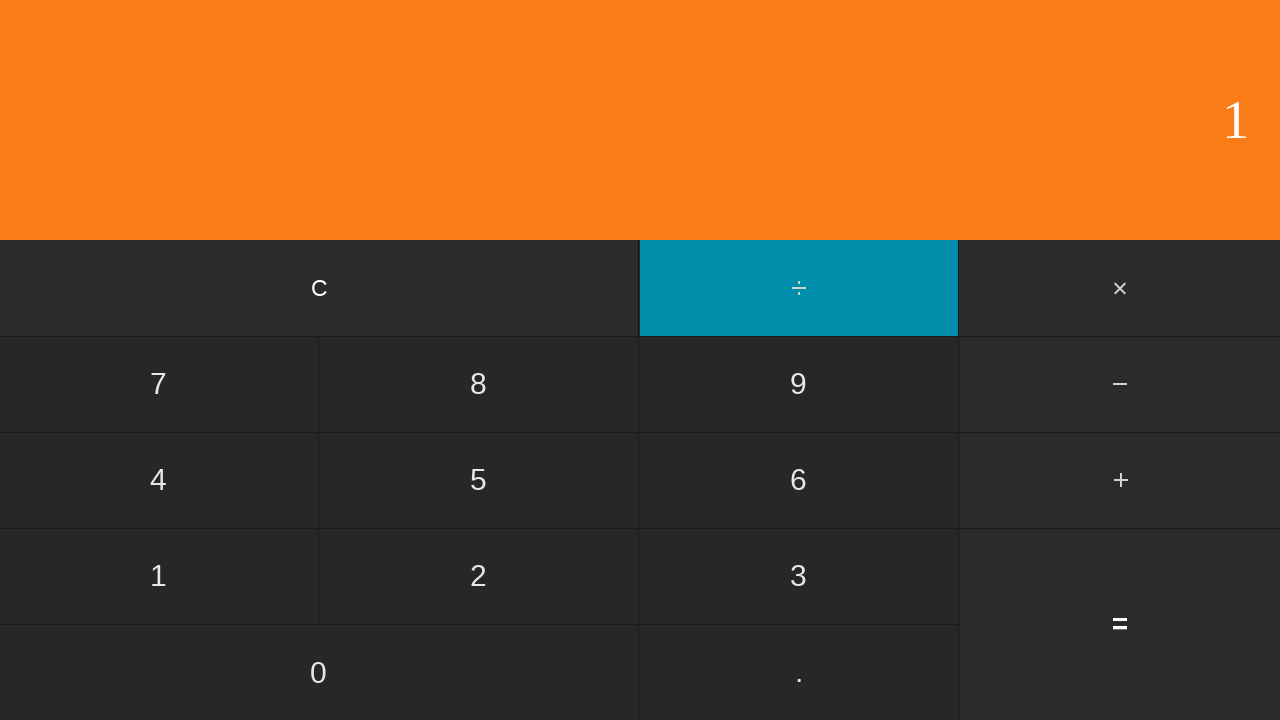

Clicked zero to create division by zero scenario at (319, 672) on #zero
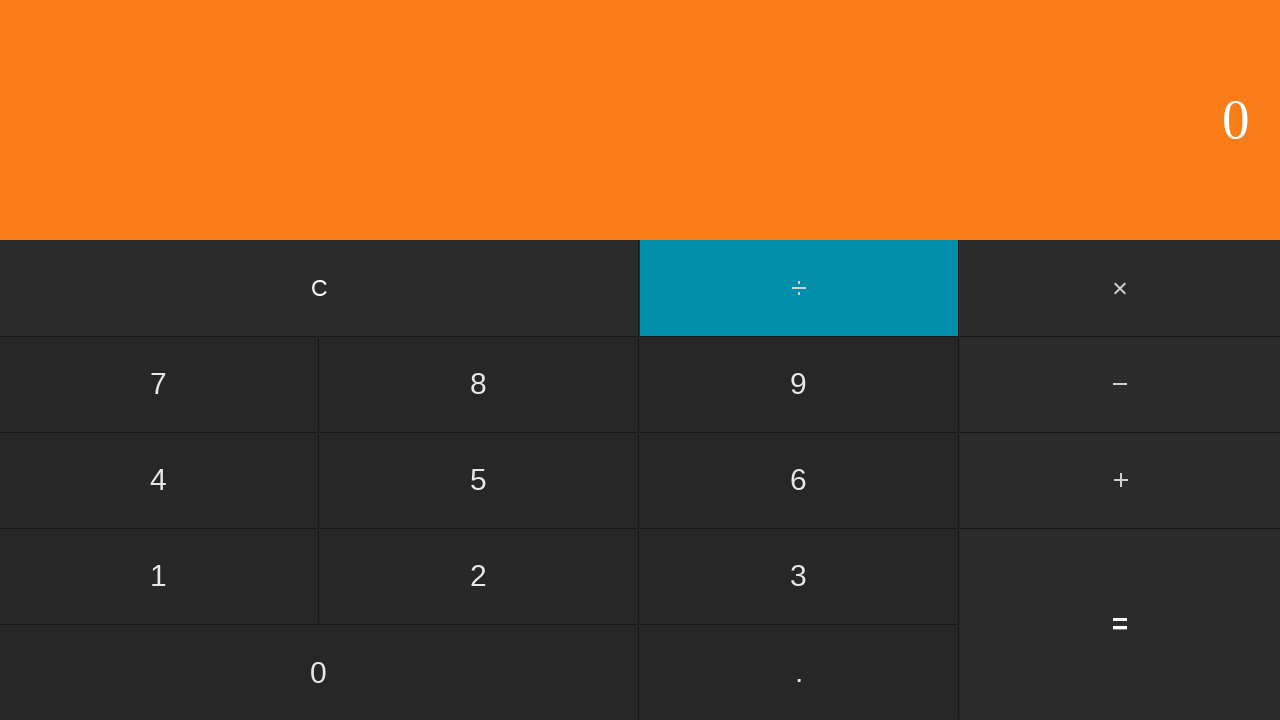

Clicked equals - should trigger error for division by zero at (1120, 624) on #equals
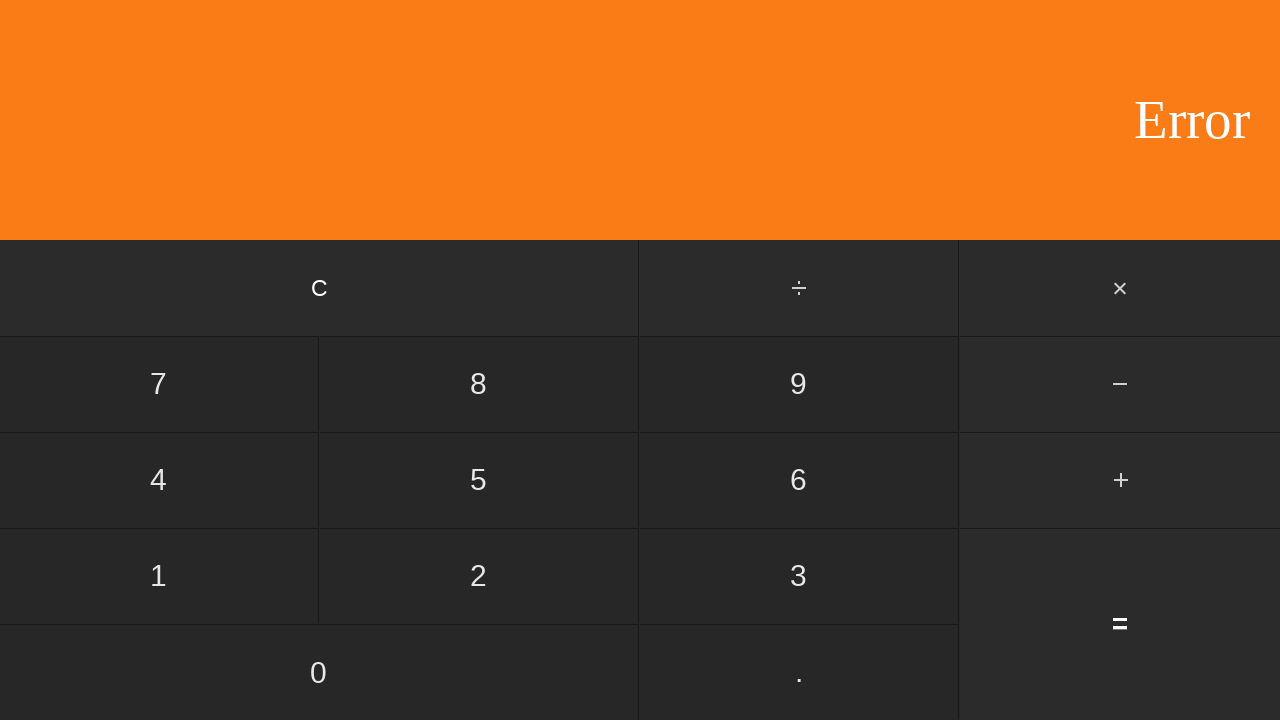

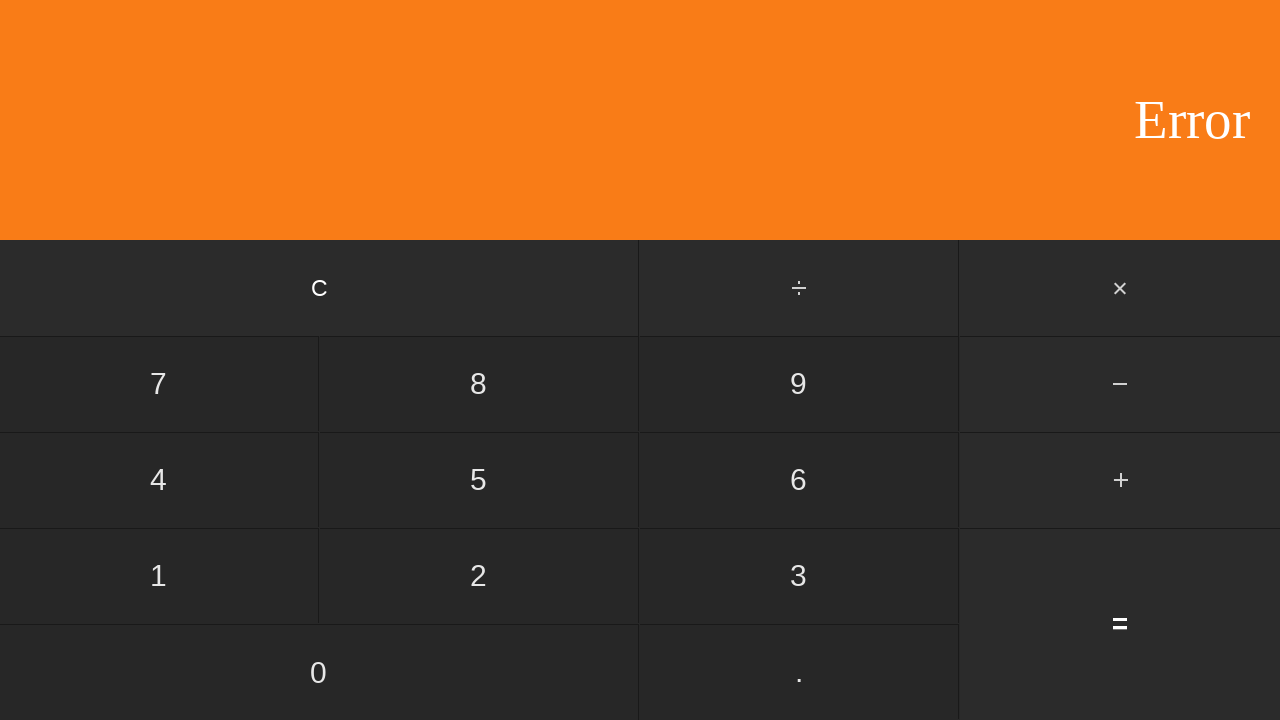